Tests drag and drop functionality on the jQuery UI demo page by dragging an element into a droppable target within an iframe

Starting URL: https://jqueryui.com/droppable/

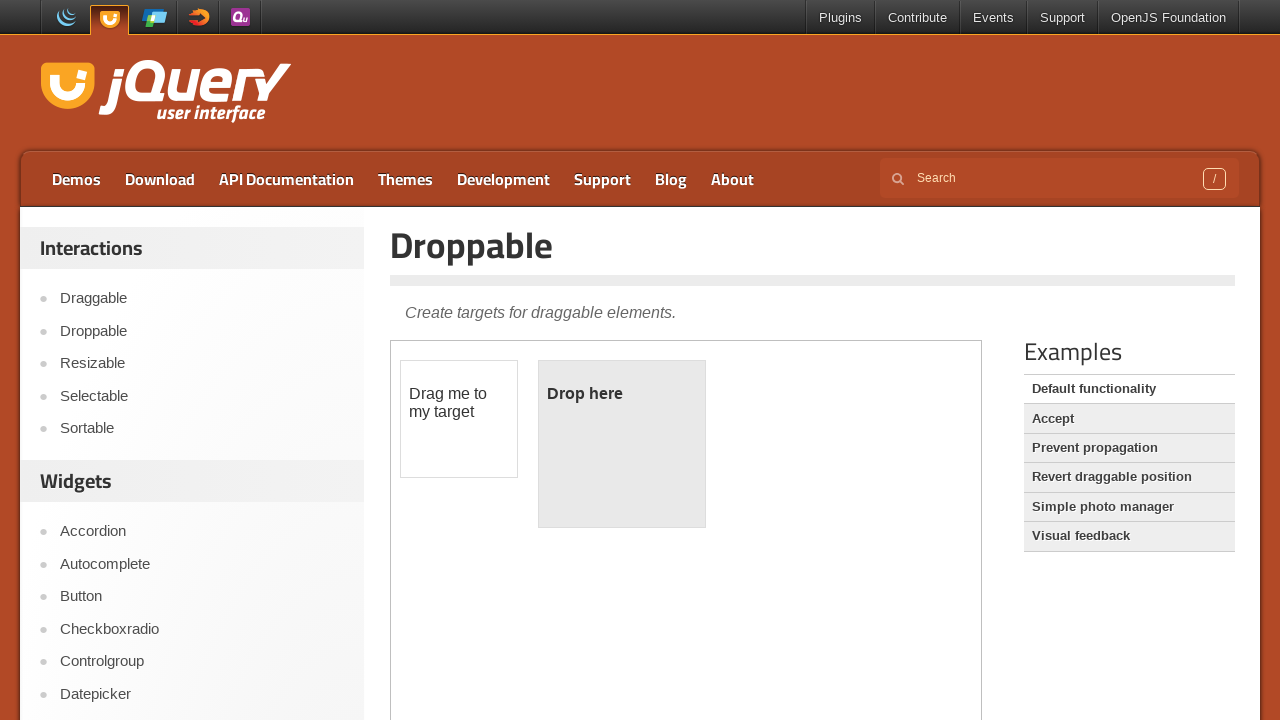

Located the demo frame containing drag and drop elements
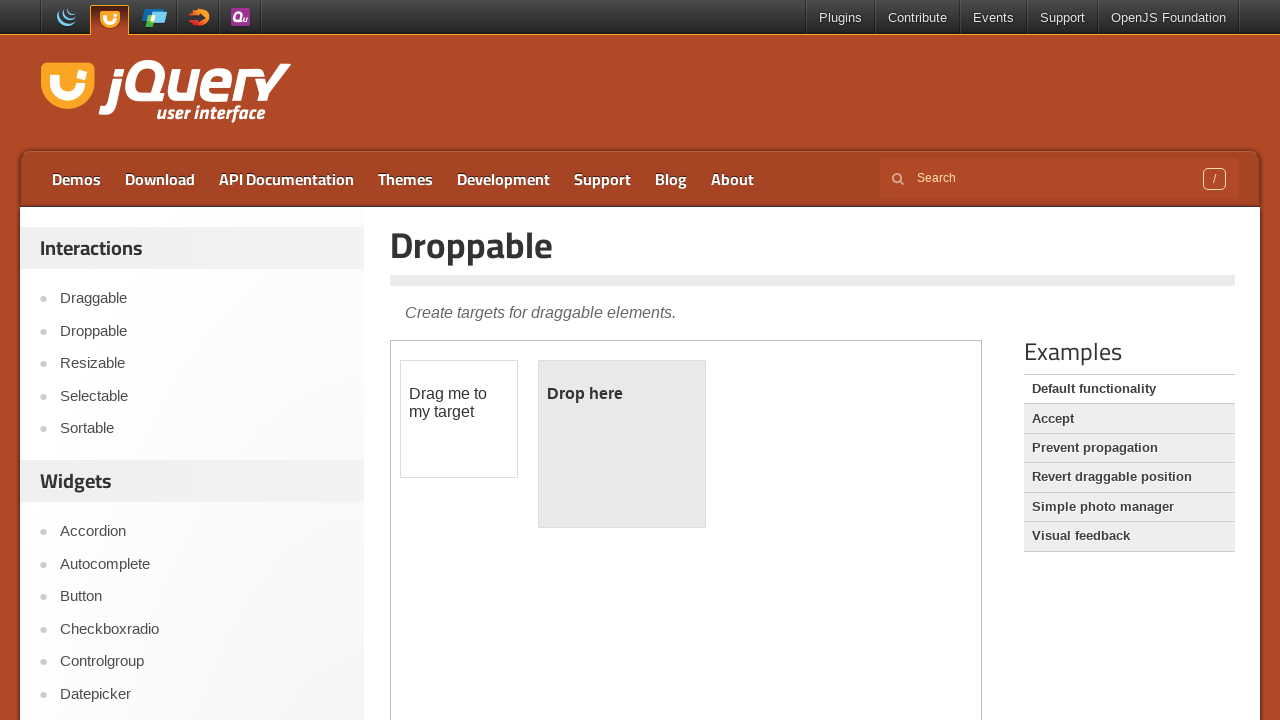

Located the draggable element
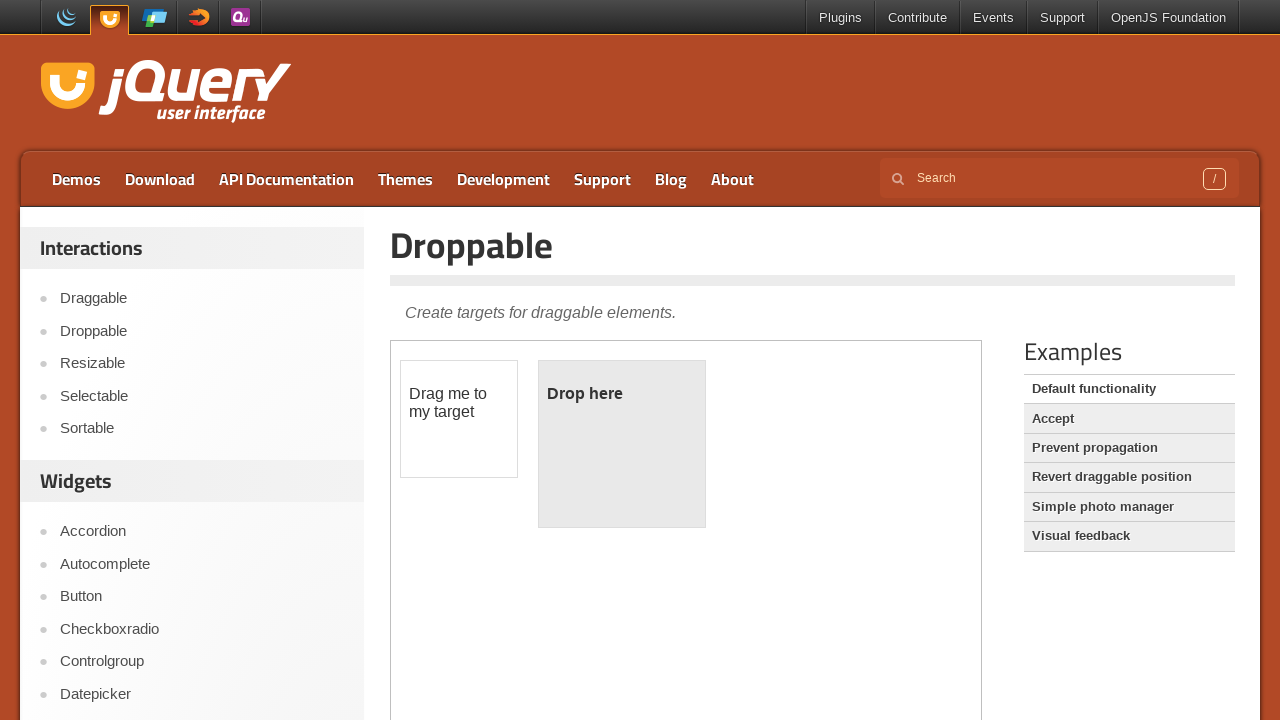

Located the droppable target element
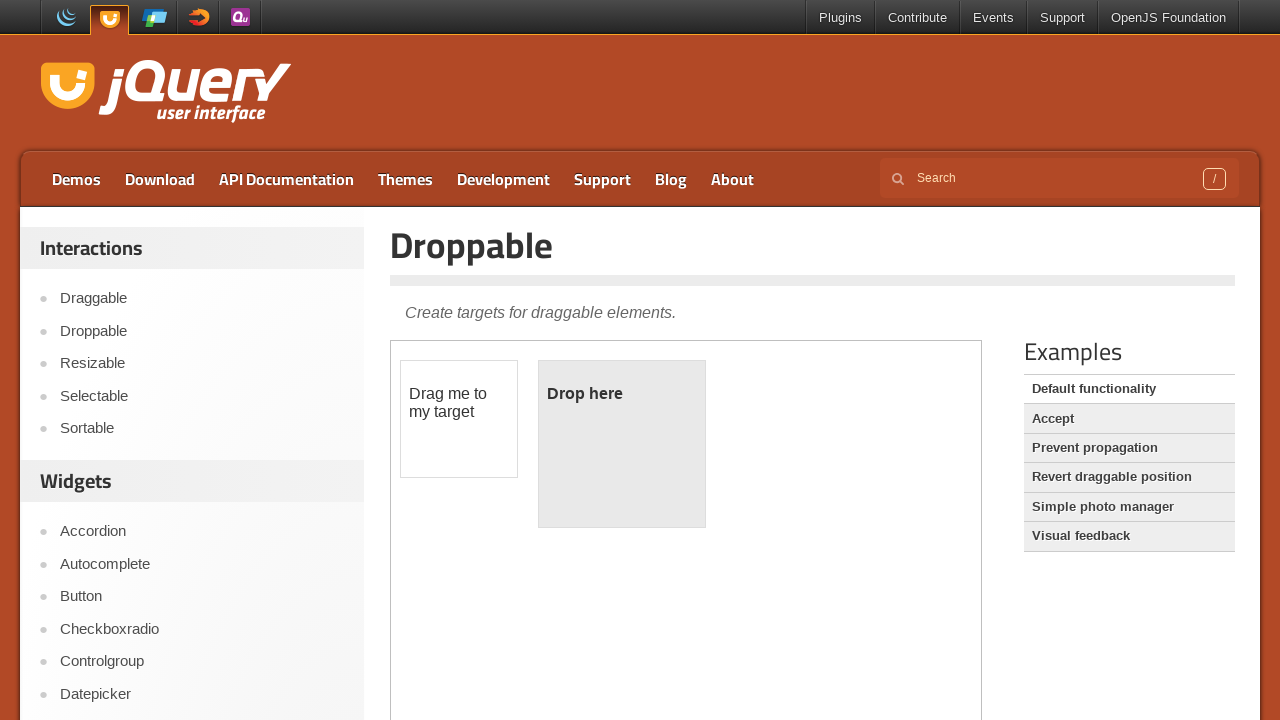

Dragged the element into the droppable target at (622, 444)
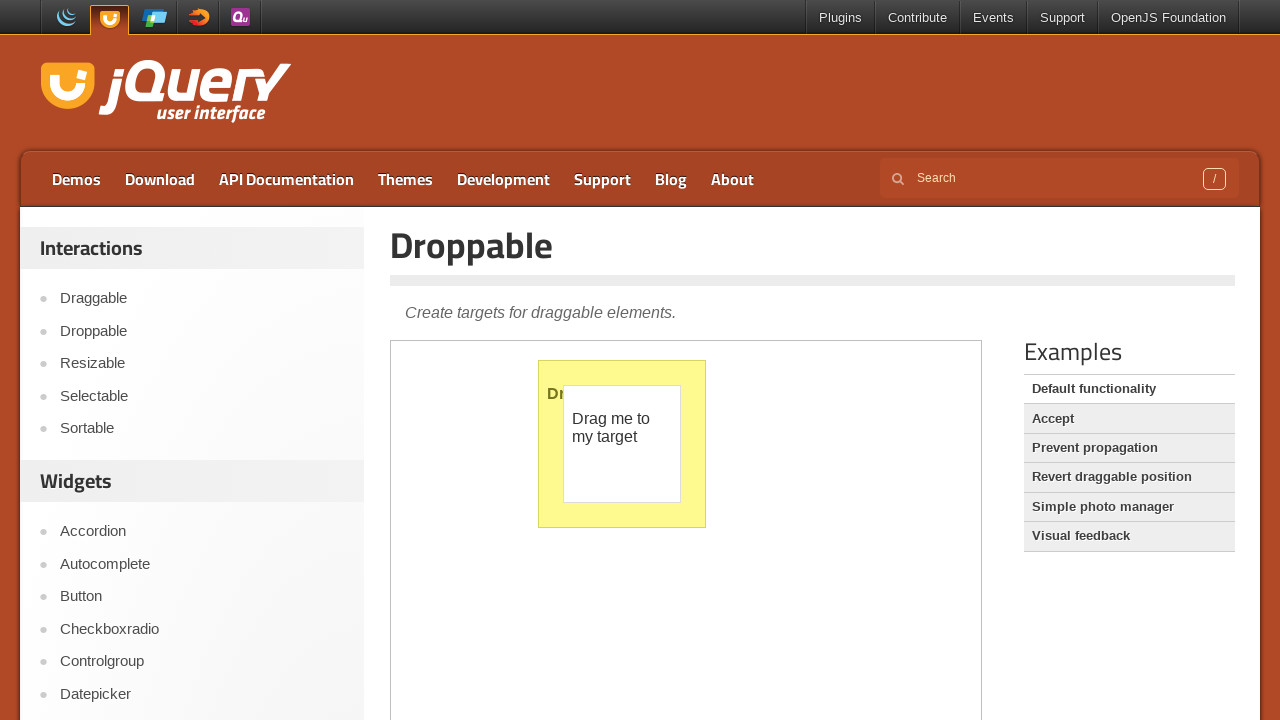

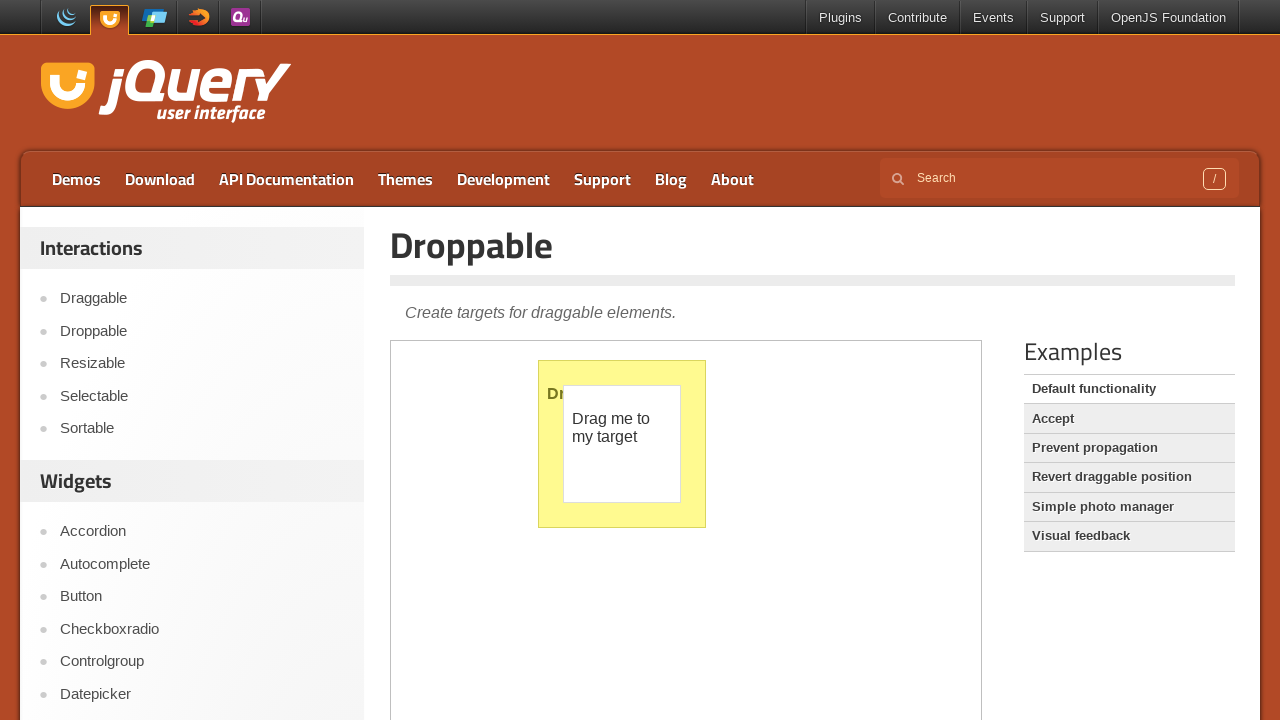